Tests the advanced search functionality on the Ukrainian National Library catalog by selecting "Year of publication" and "Books" filters, entering a year, and submitting the search form to view results.

Starting URL: http://www.irbis-nbuv.gov.ua/cgi-bin/irbis_nbuv/cgiirbis_64.exe?C21COM=F&I21DBN=EC&P21DBN=EC&S21CNR=20&Z21ID=

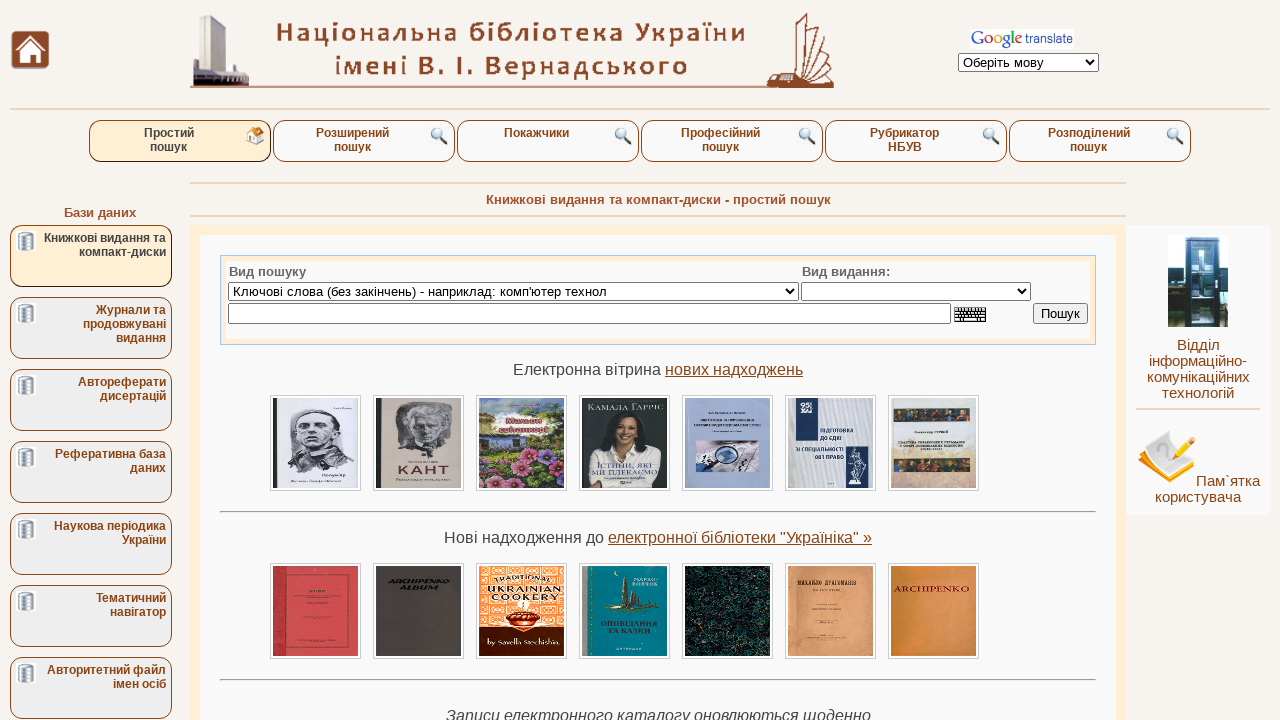

Waited for page to load (networkidle)
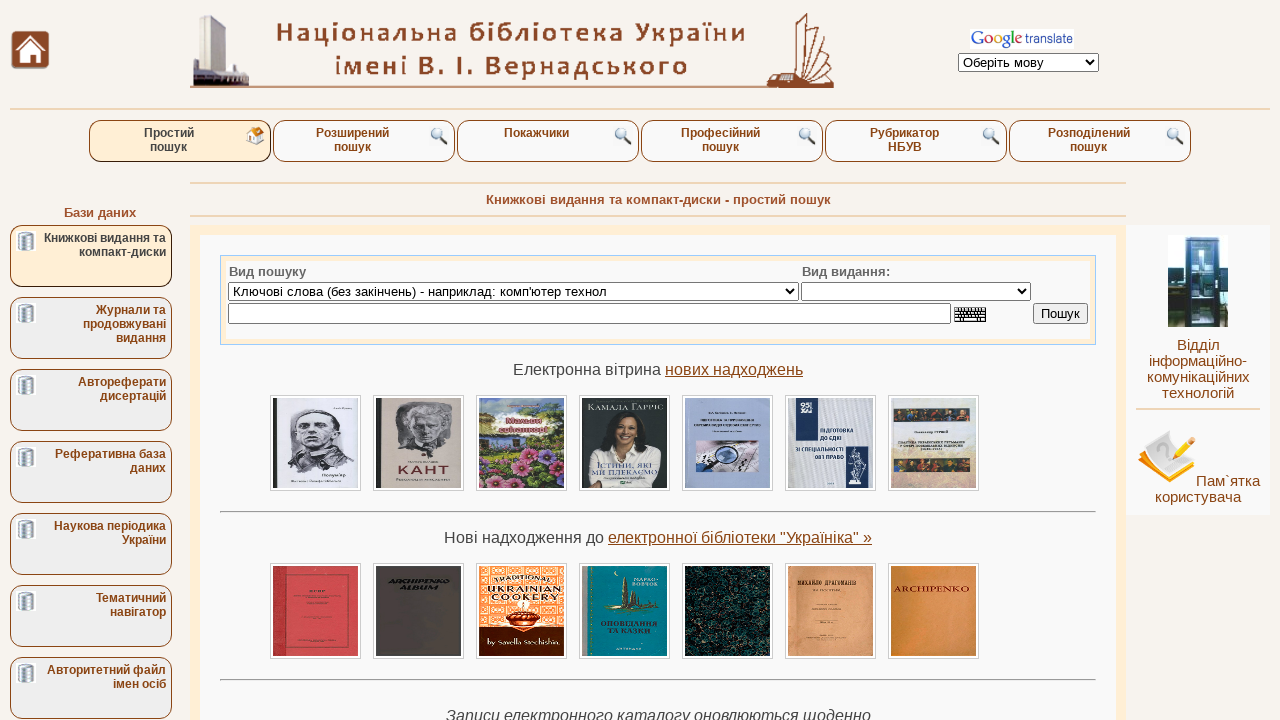

Selected 'Year of publication' filter in search type selector on select[name='S21P03']
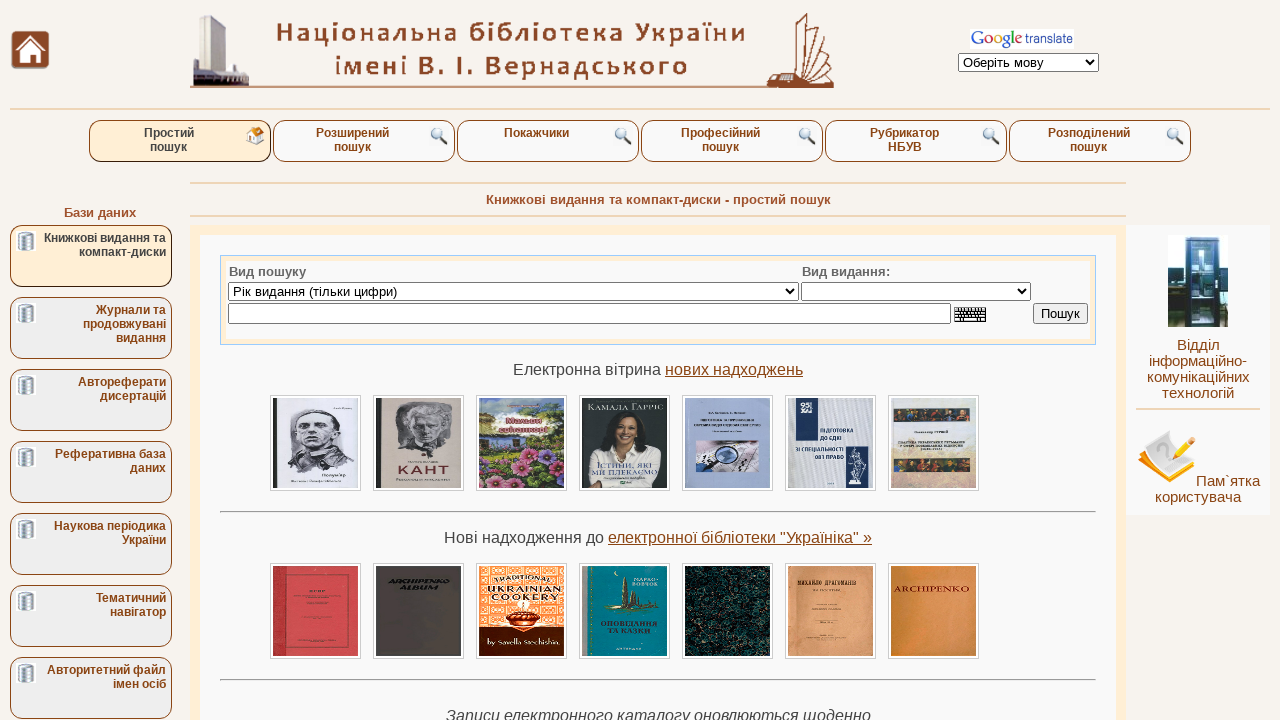

Selected 'Books' option in document type selector on select[name='34_S21STR']
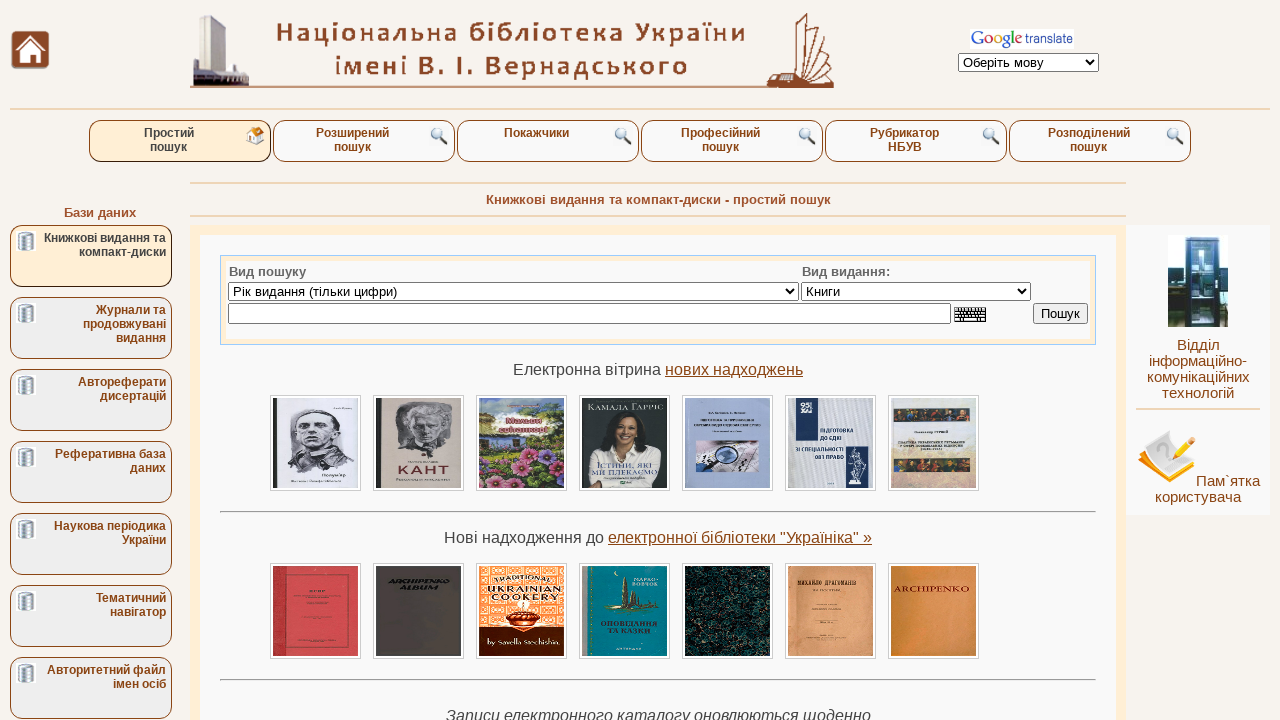

Entered publication year '2023' in search field on input[name='S21STR']
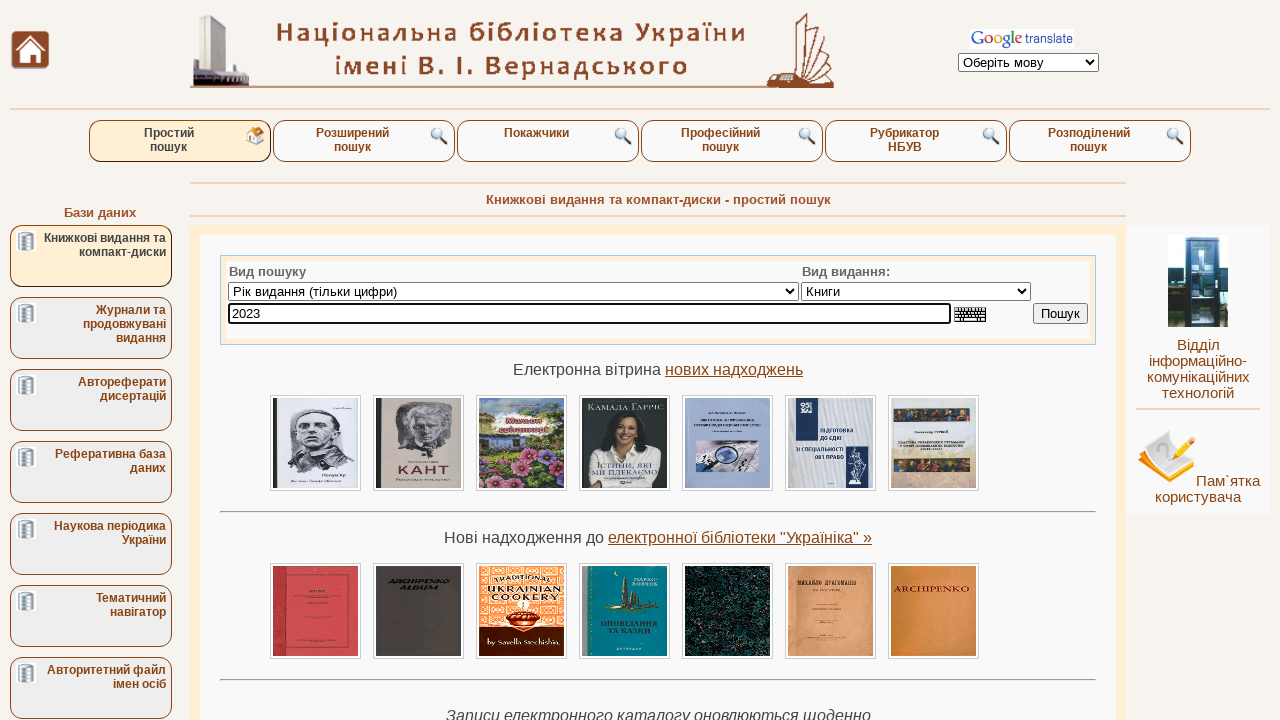

Clicked search button to submit the form at (1060, 314) on input[name='C21COM1']
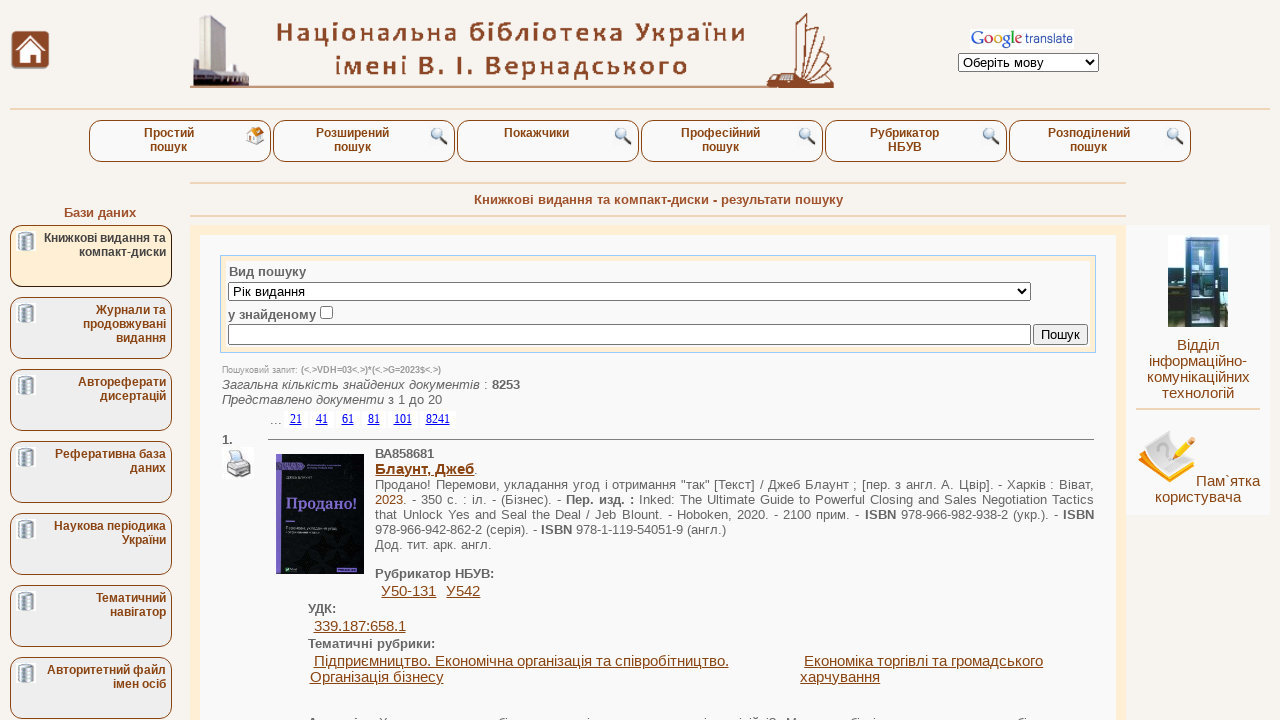

Search results loaded successfully
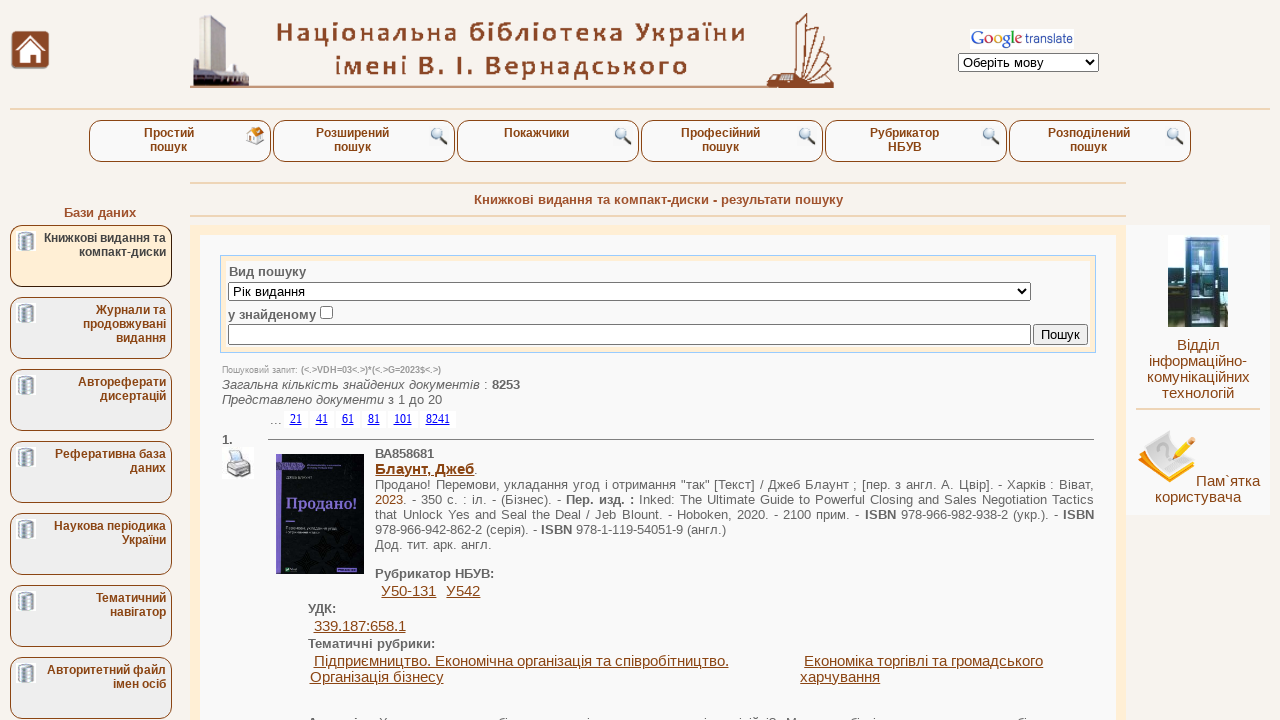

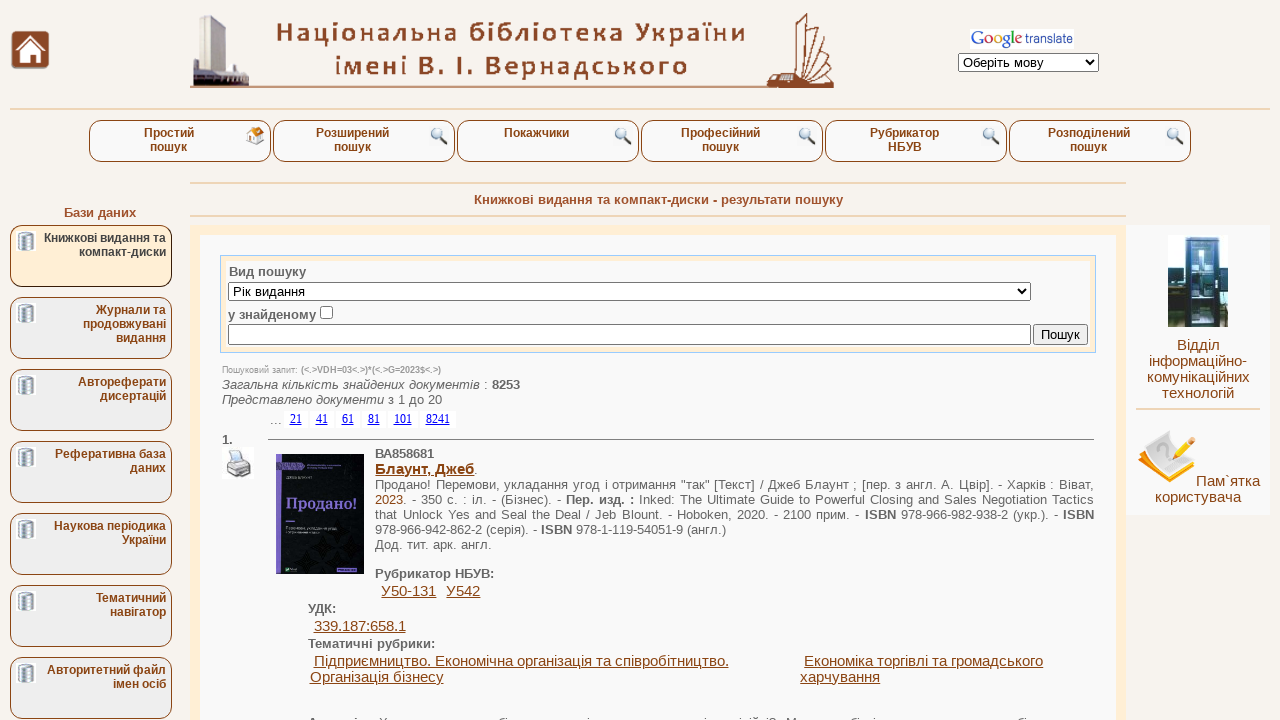